Tests that an error message can be dismissed by canceling the change that caused it

Starting URL: https://devmountain-qa.github.io/employee-manager/1.2_Version/index.html

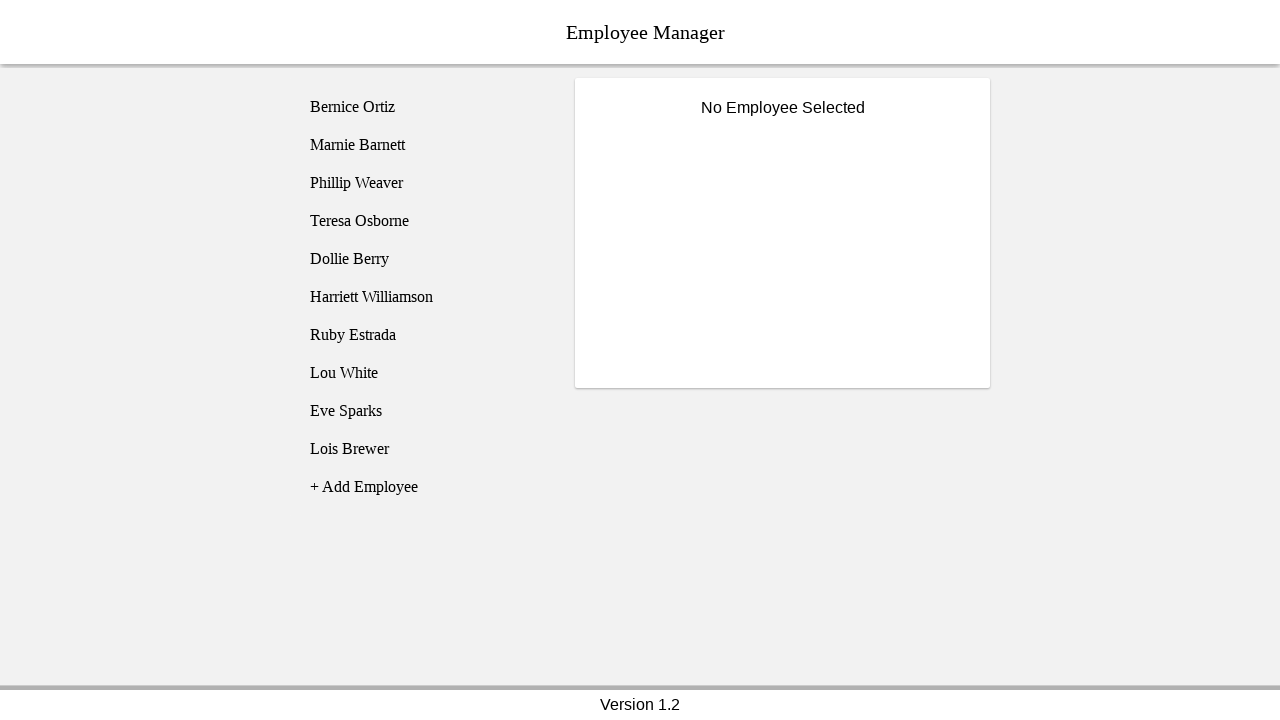

Clicked on employee 1 (Bernice Ortiz) at (425, 107) on [name='employee1']
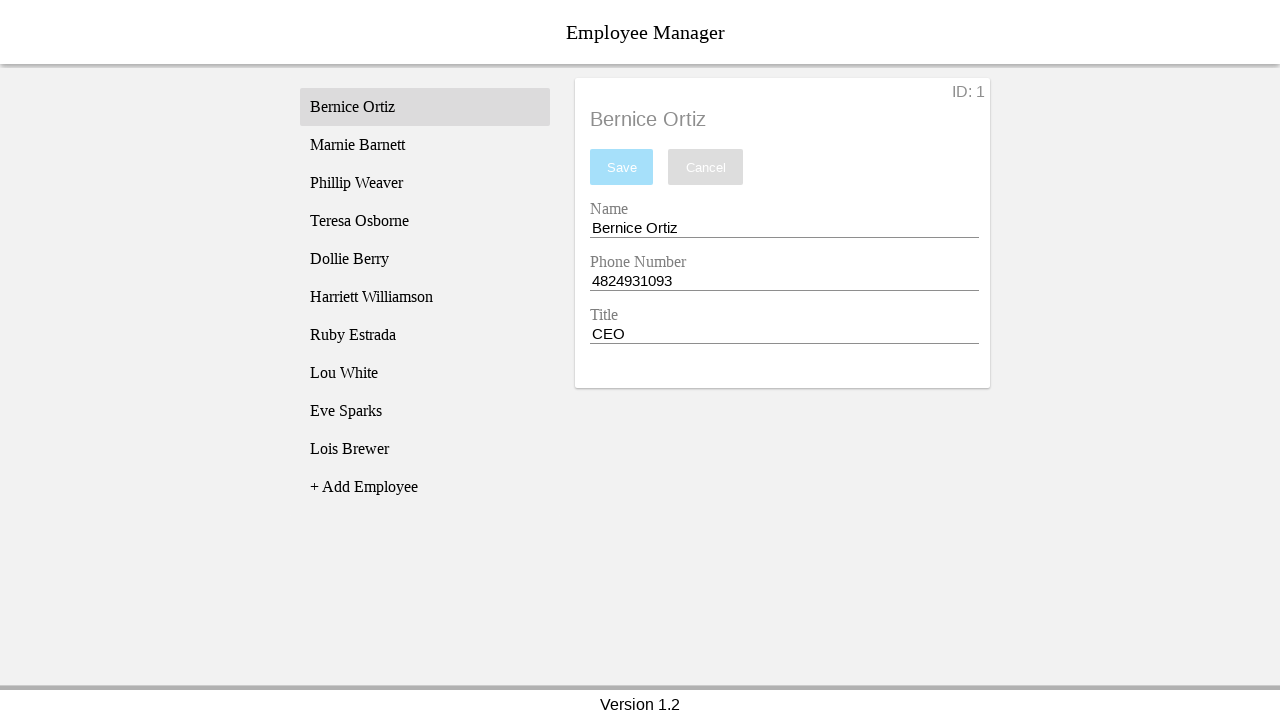

Employee 1 field is visible
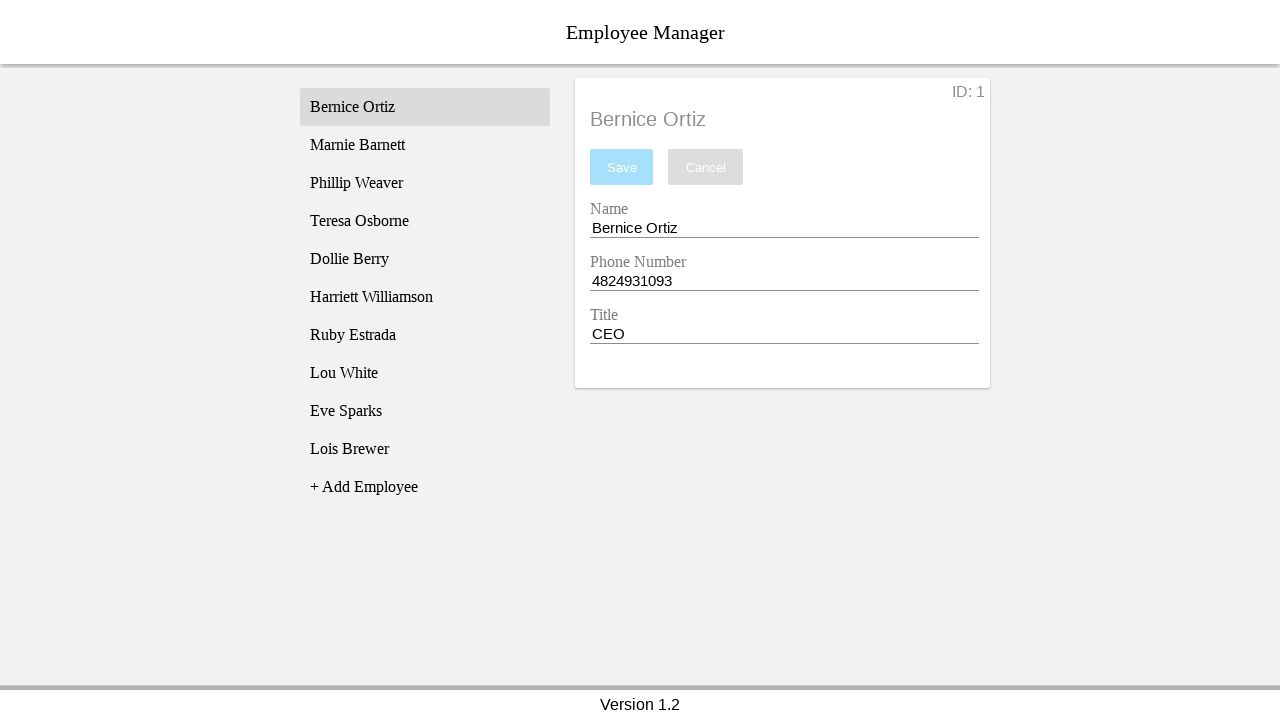

Cleared the name entry field on [name='nameEntry']
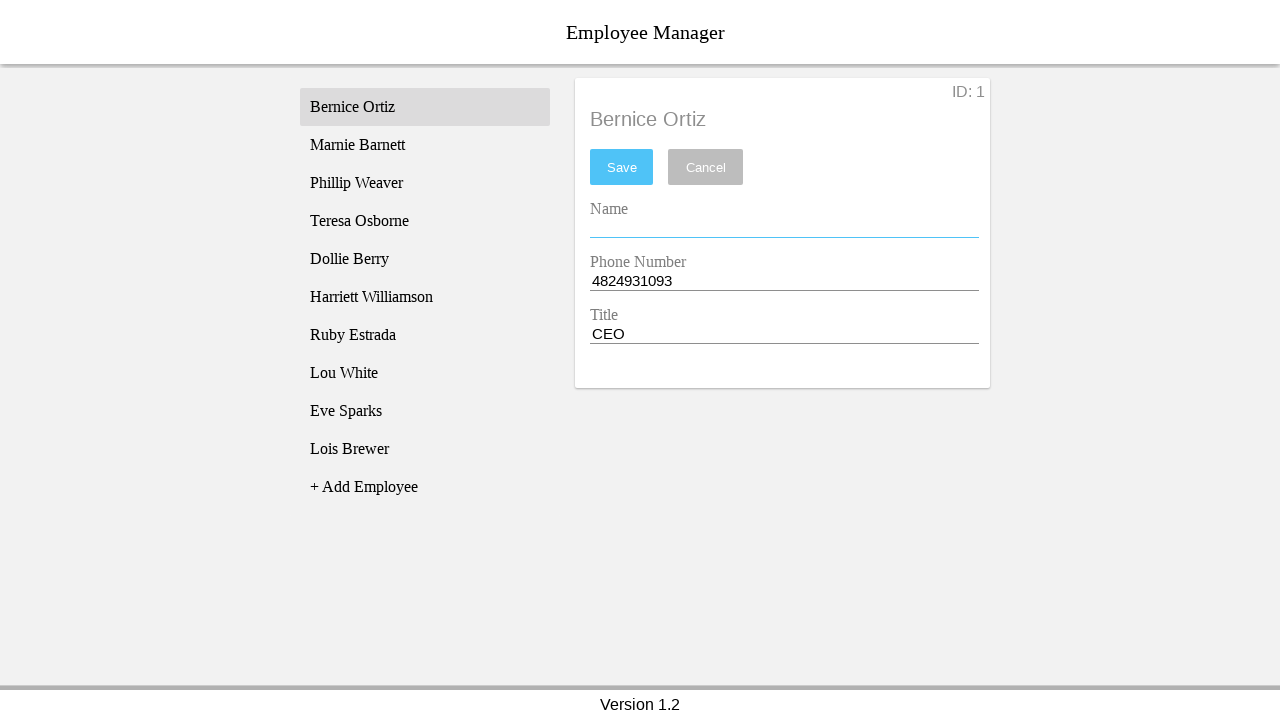

Clicked save button to trigger error at (622, 167) on #saveBtn
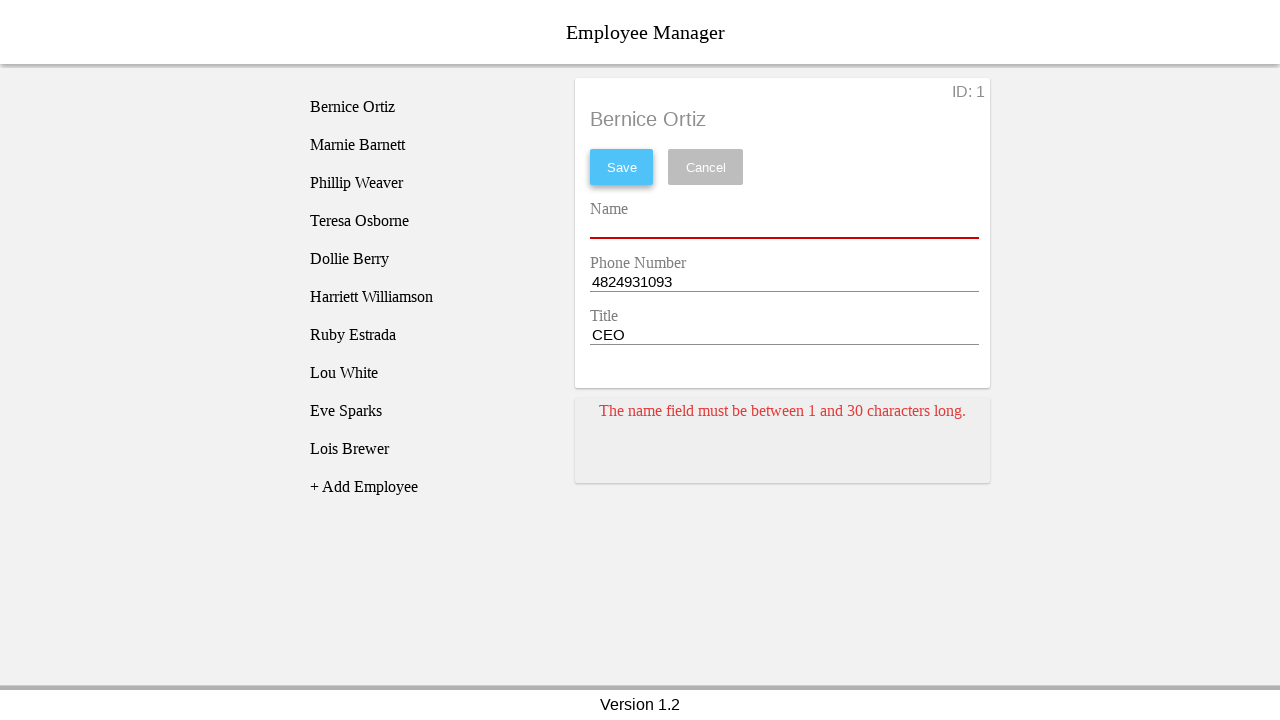

Error message card appeared
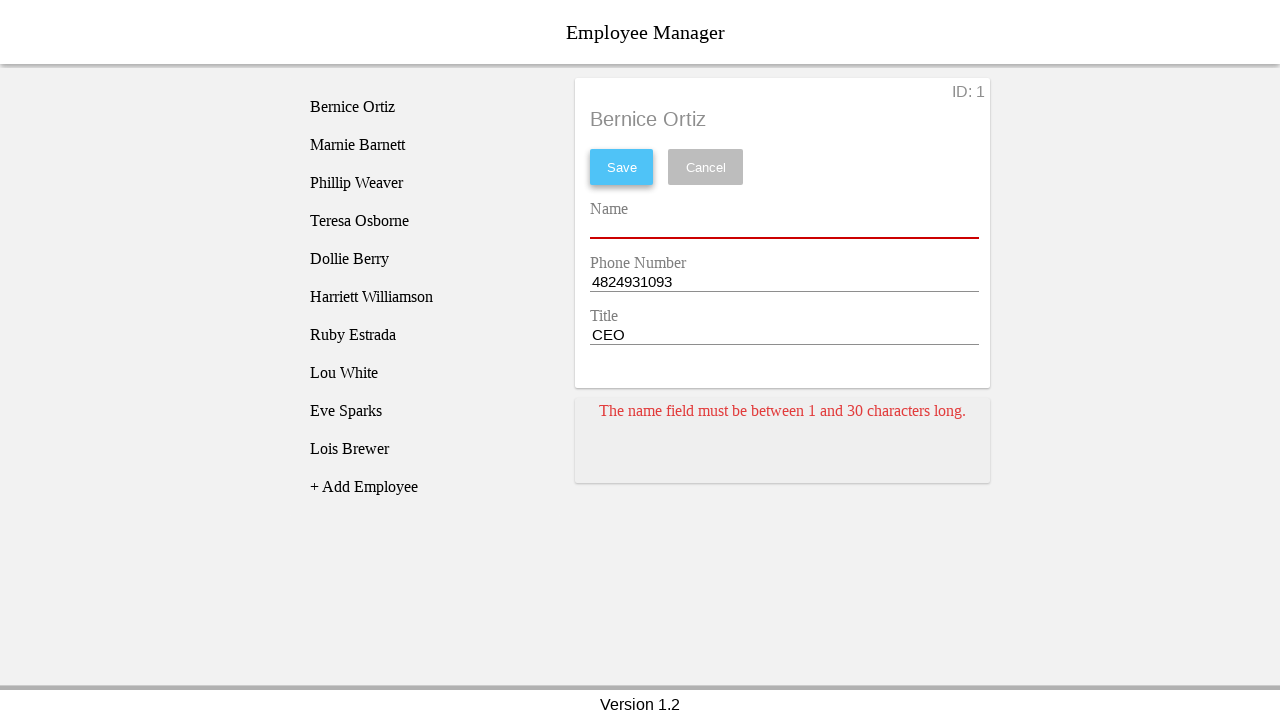

Filled name entry field with a space character on [name='nameEntry']
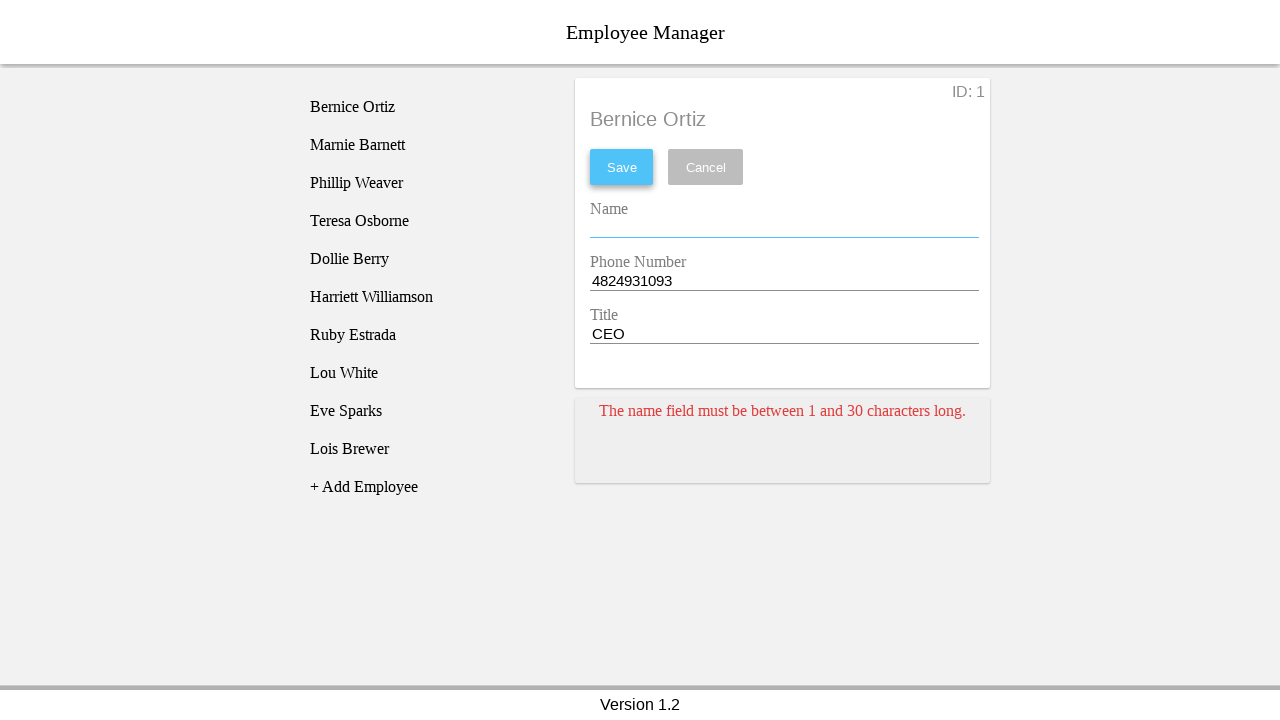

Clicked cancel button to dismiss error message at (706, 167) on [name='cancel']
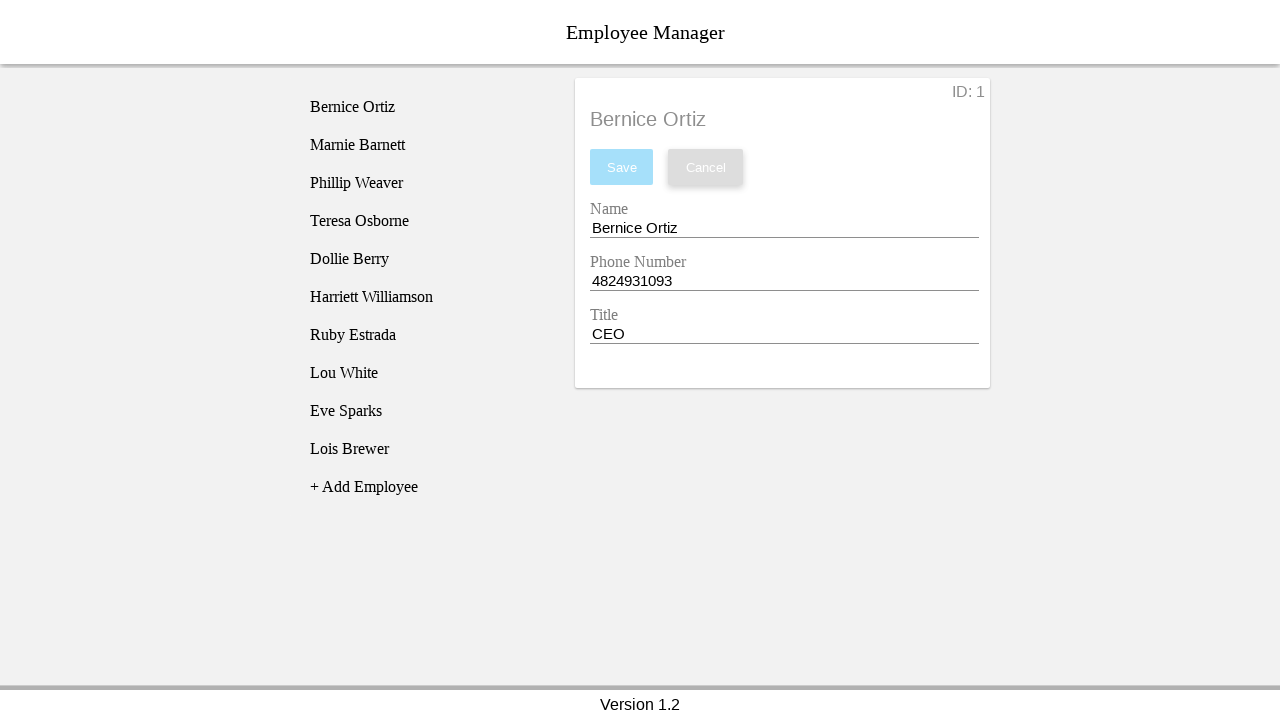

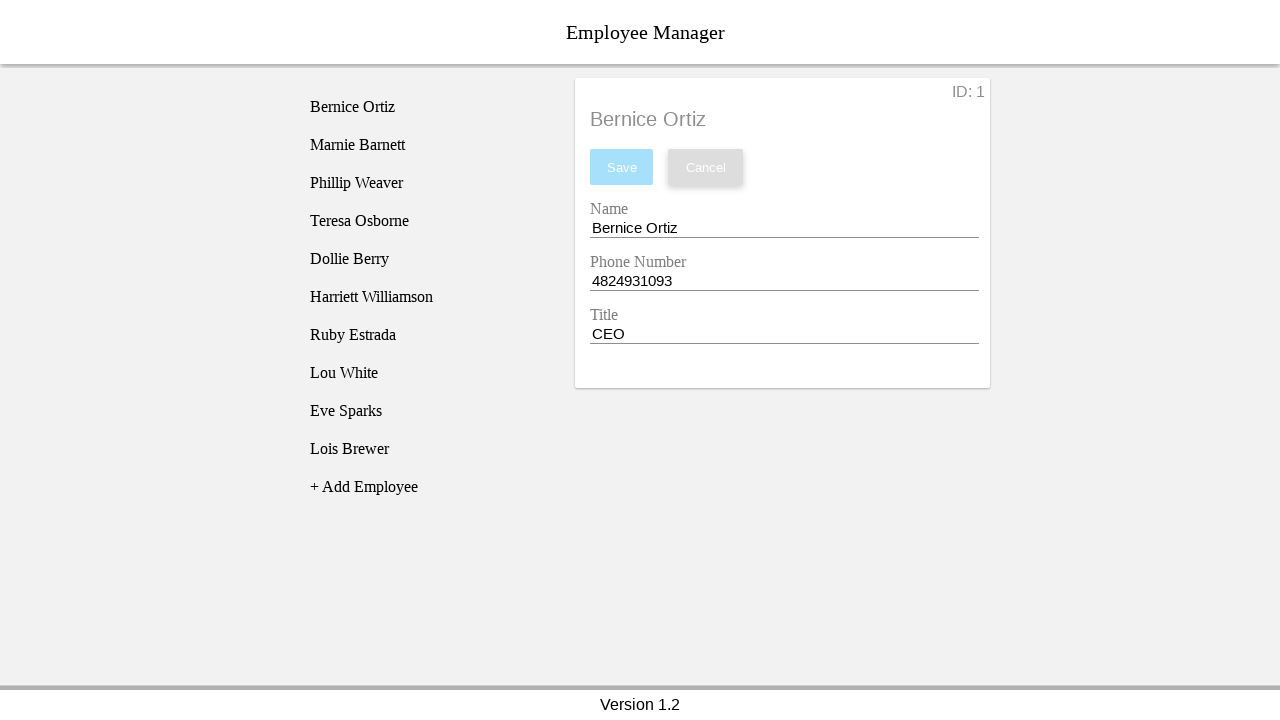